Tests window handle functionality using list-based approach, clicking a link to open a new window, verifying titles, and switching between windows multiple times.

Starting URL: https://the-internet.herokuapp.com/windows

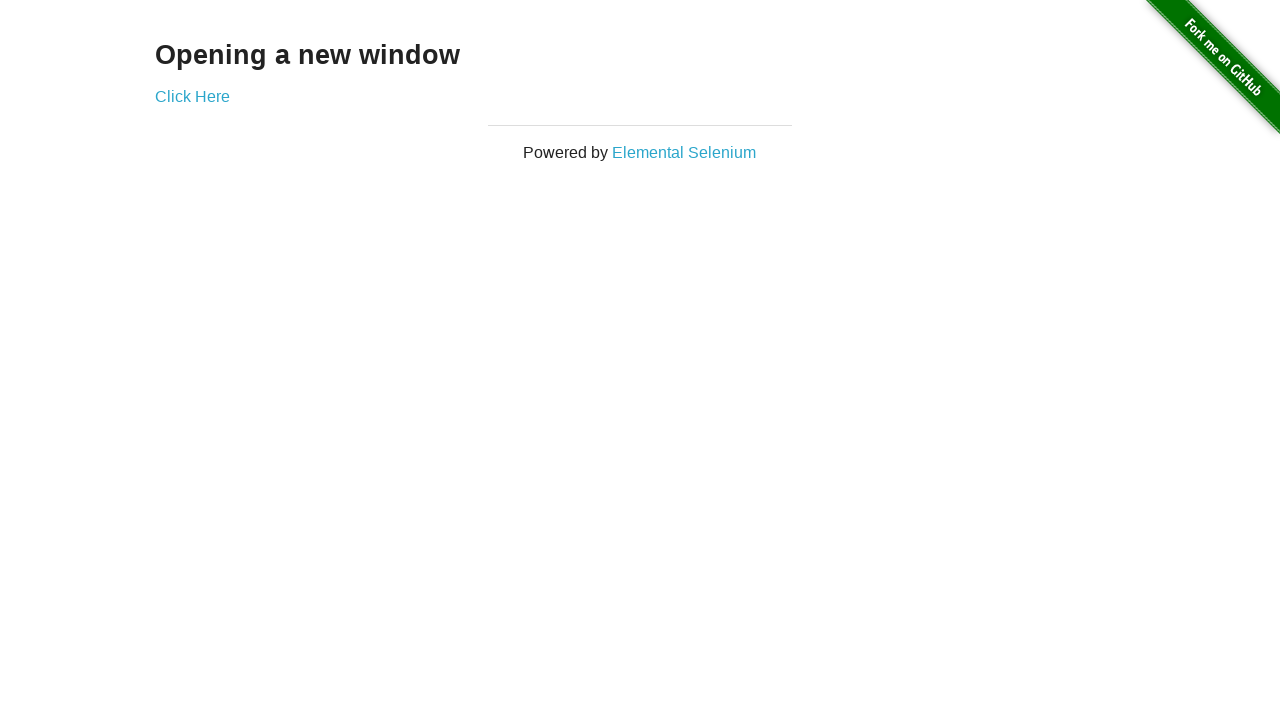

Verified heading text is 'Opening a new window'
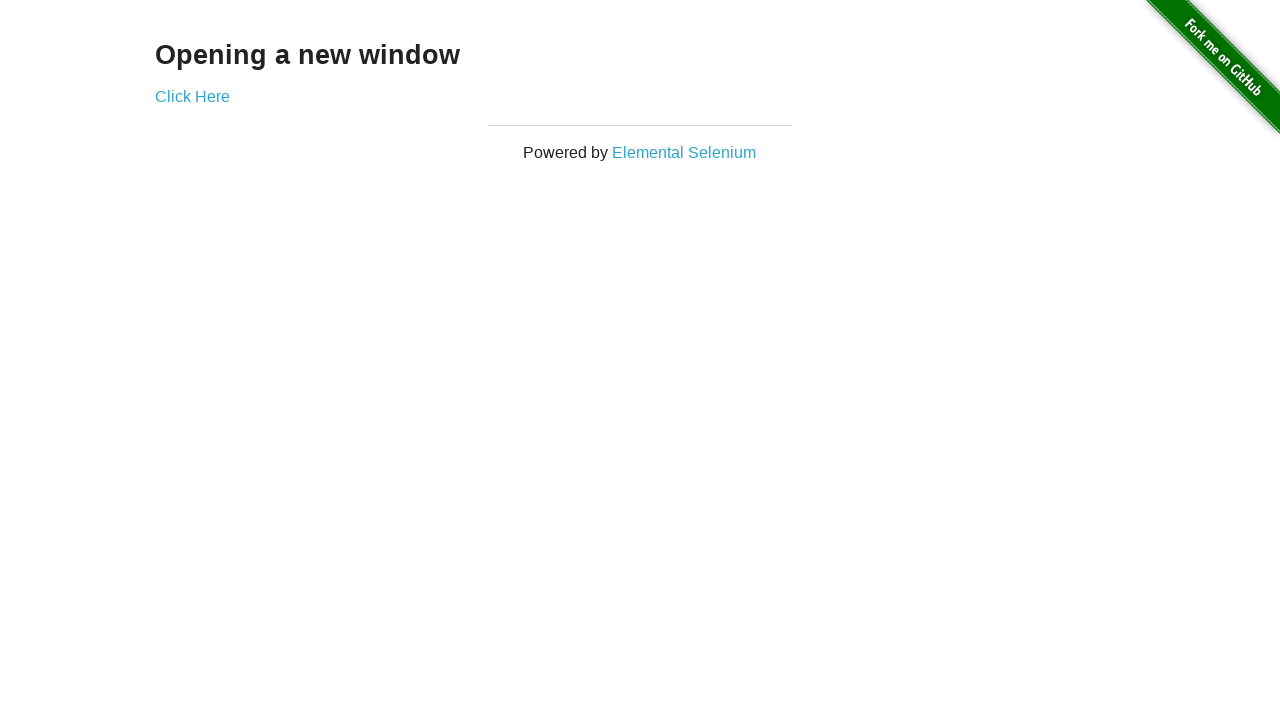

Verified first page title is 'The Internet'
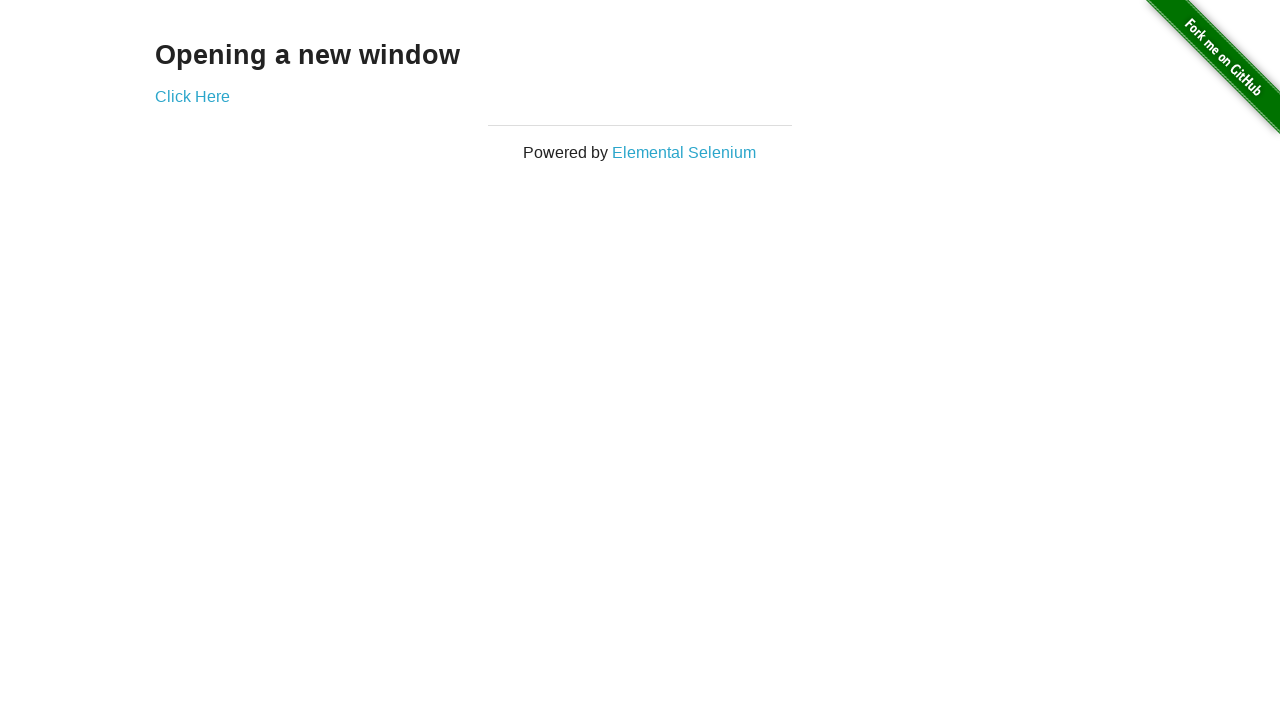

Clicked 'Click Here' link to open new window at (192, 96) on (//a)[2]
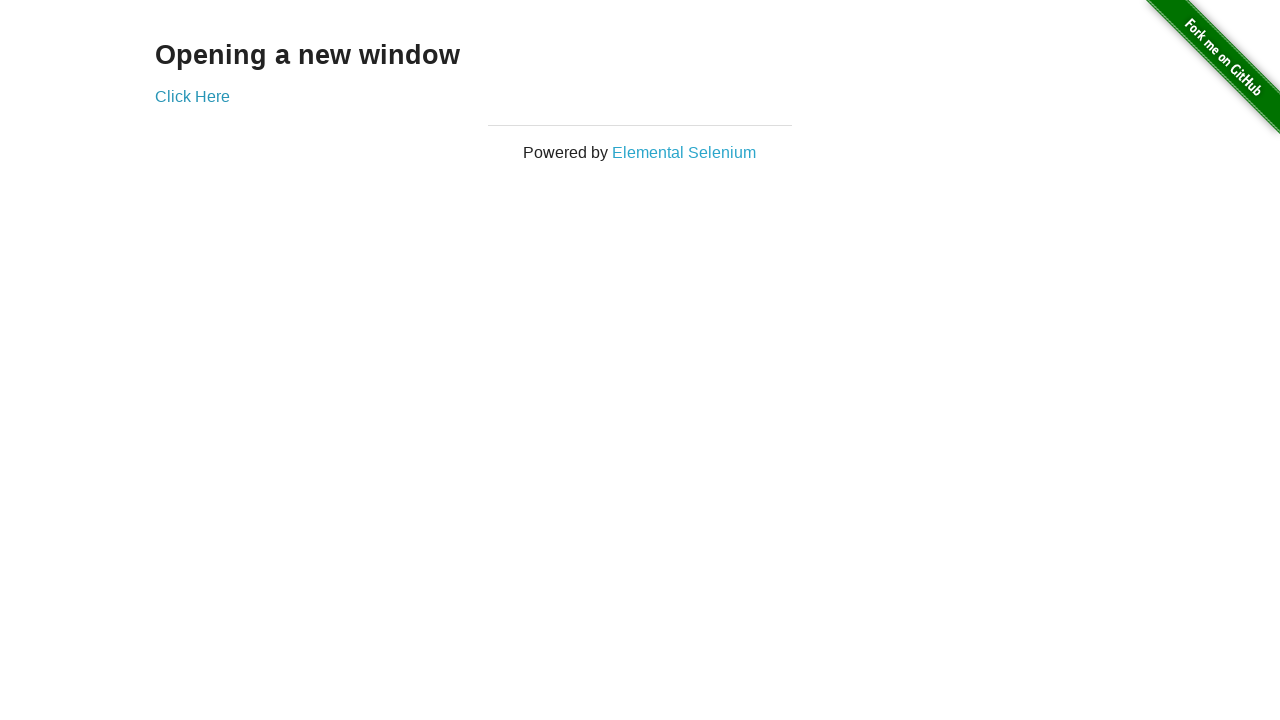

New window opened and loaded
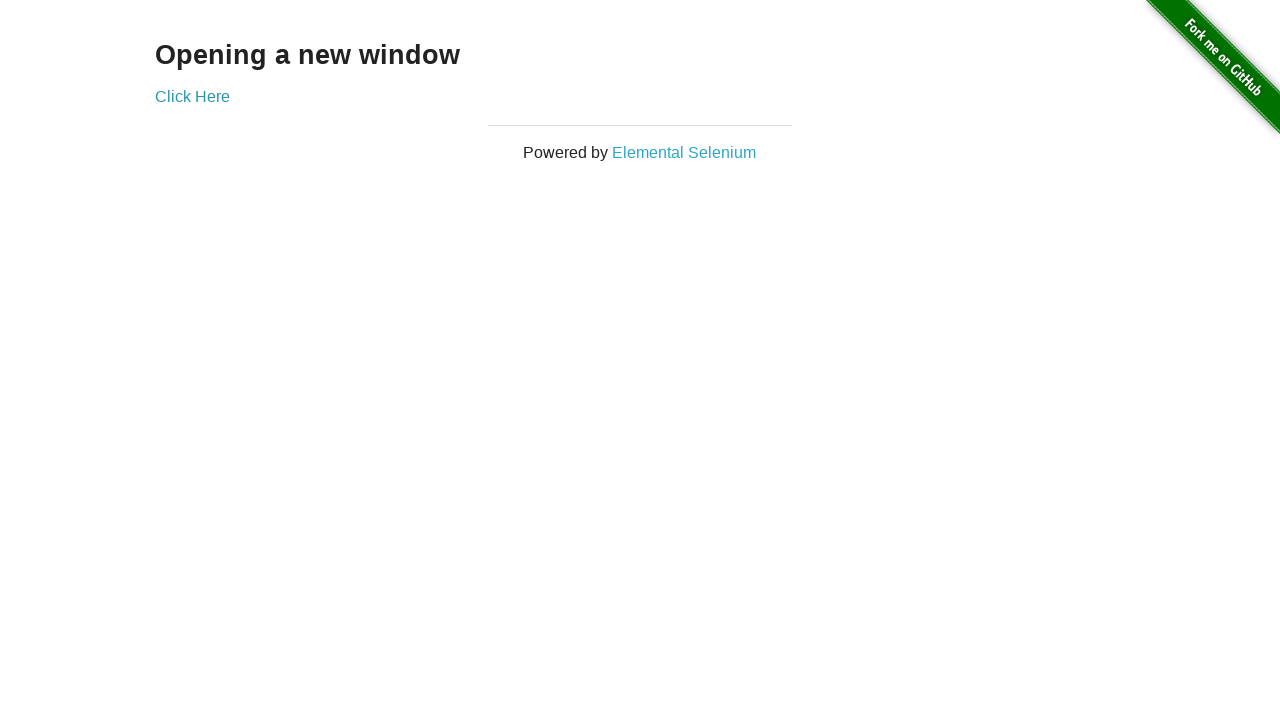

Verified new window title is 'New Window'
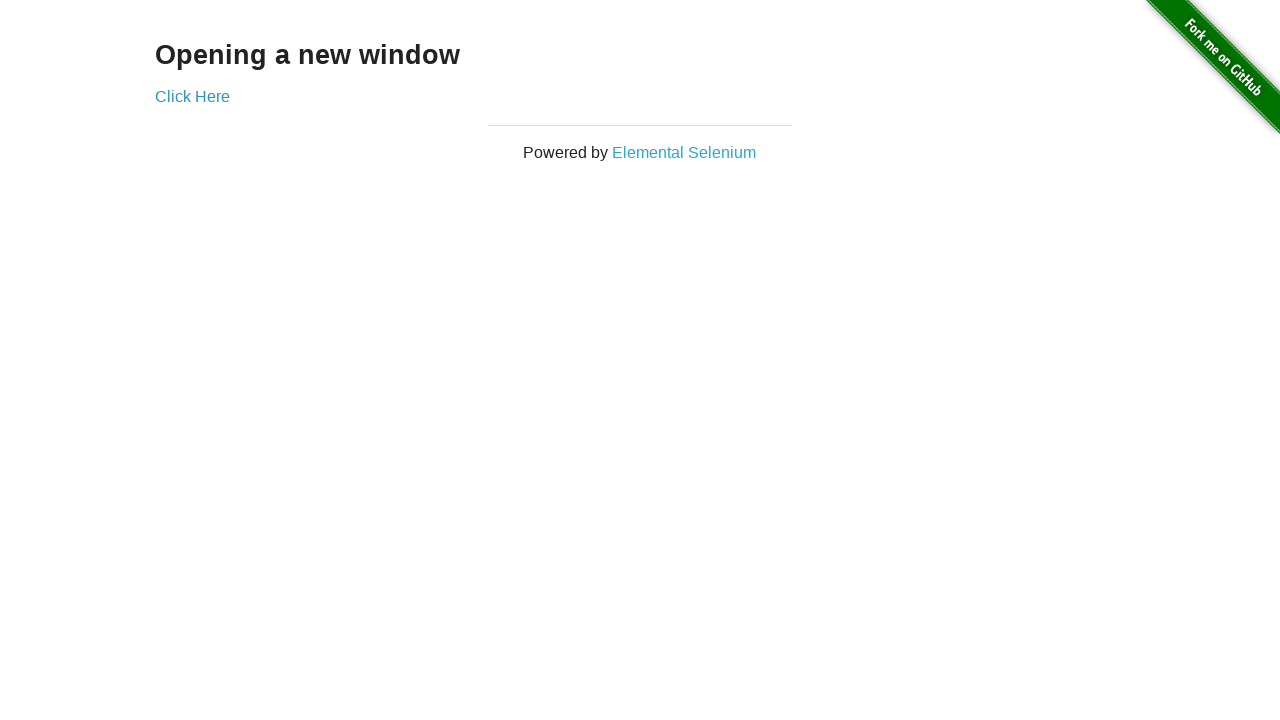

Switched back to first page
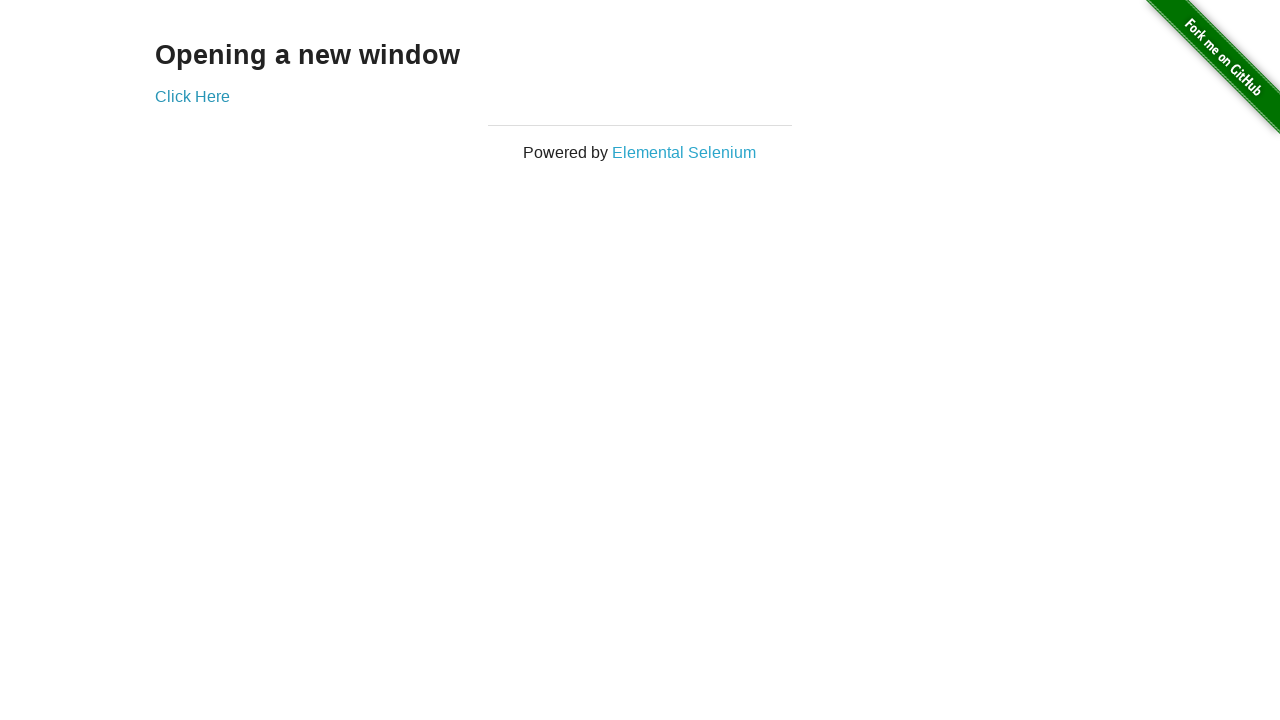

Verified first page title is still 'The Internet'
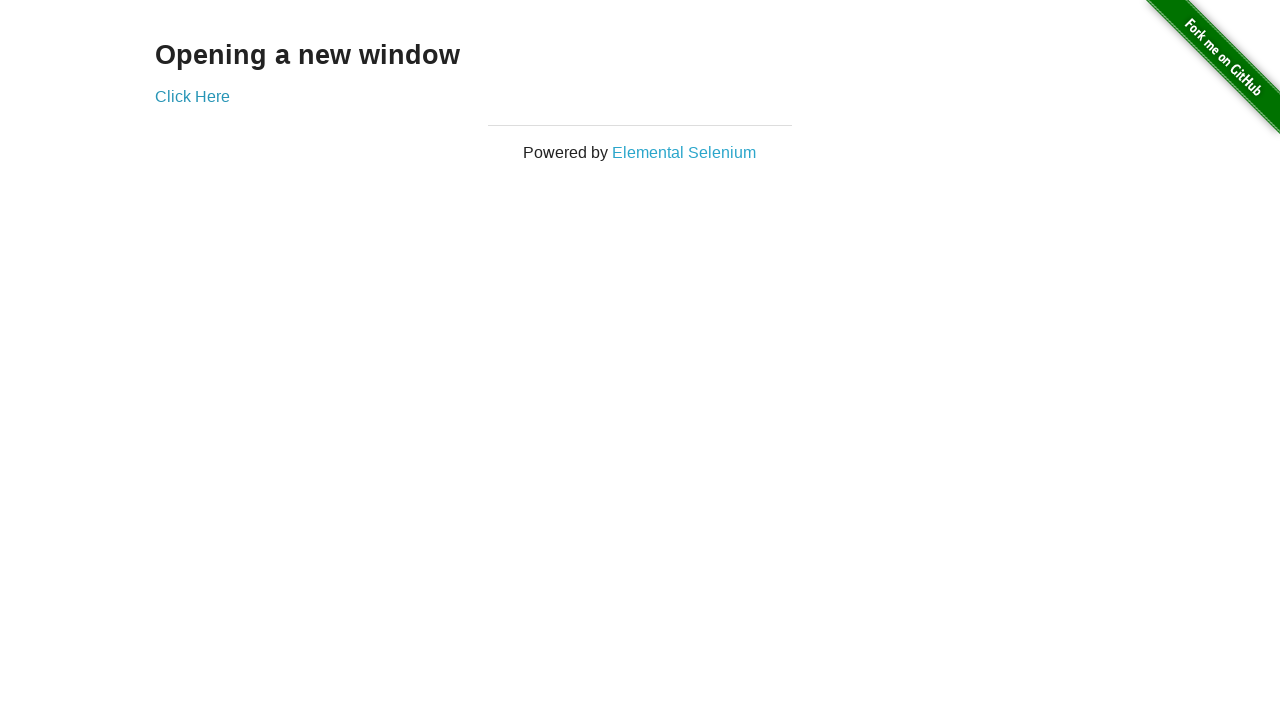

Switched to second page
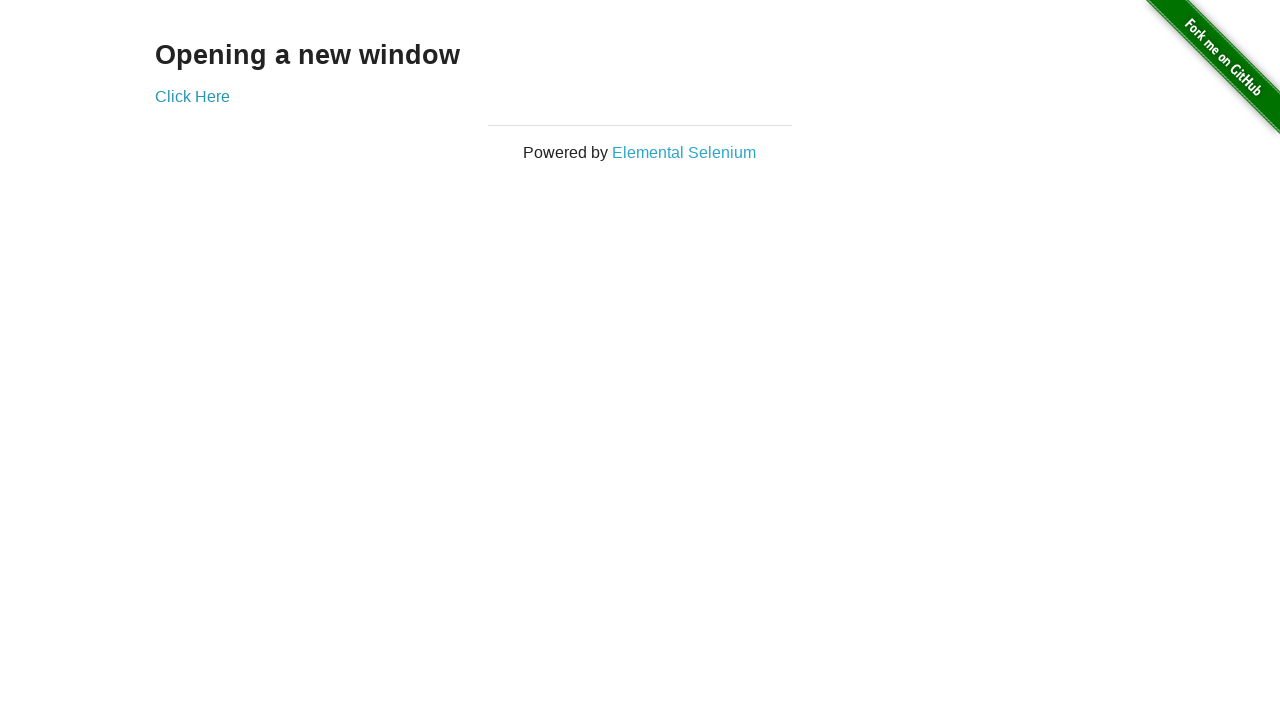

Switched back to first page again
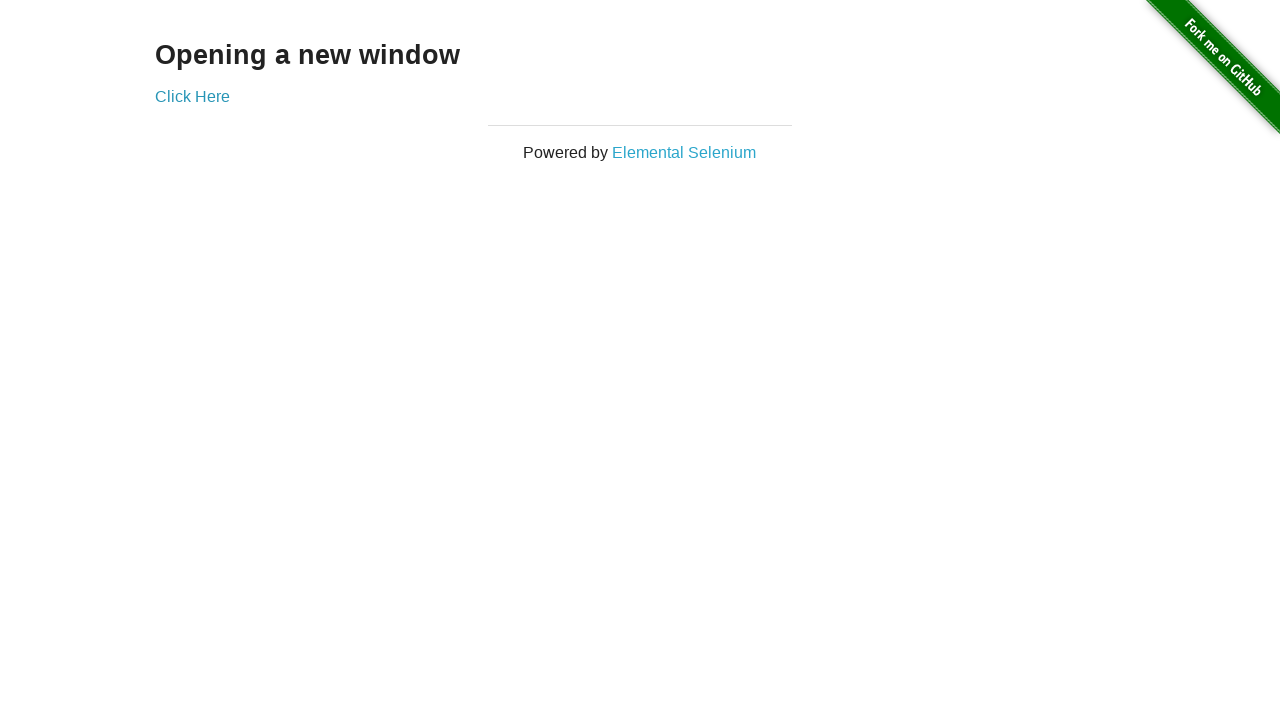

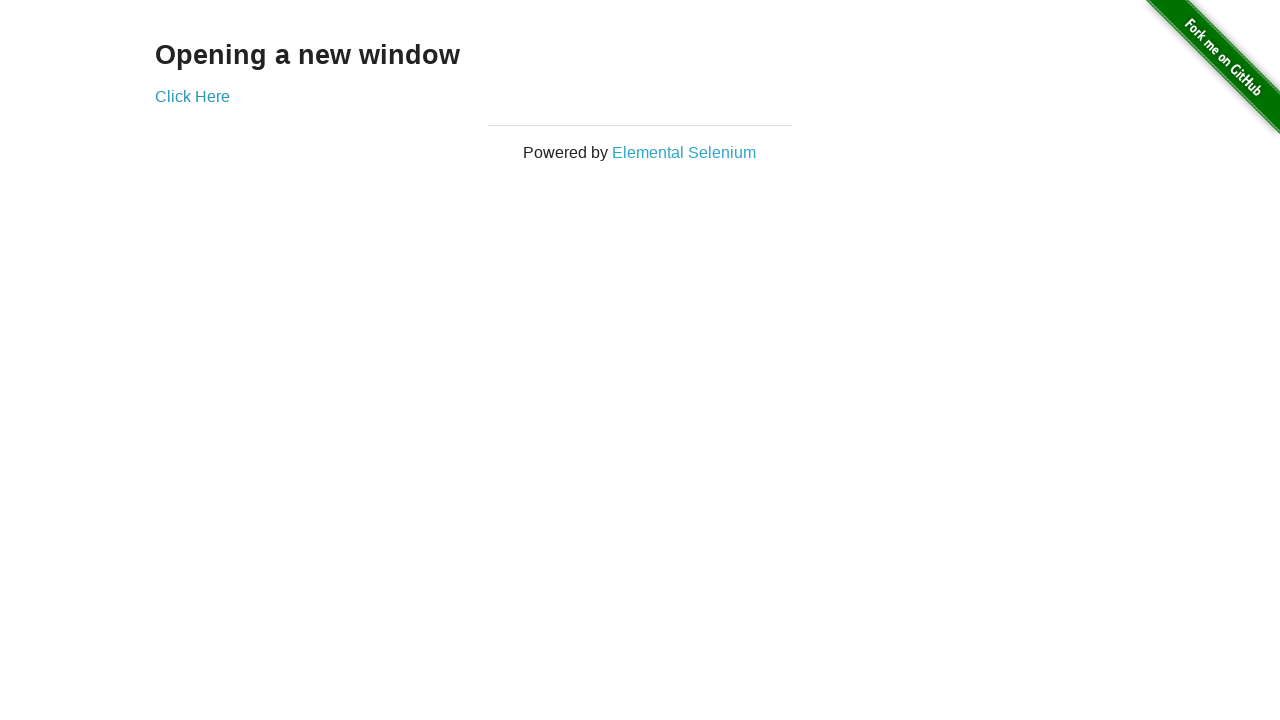